Tests that todo data persists after page reload

Starting URL: https://demo.playwright.dev/todomvc

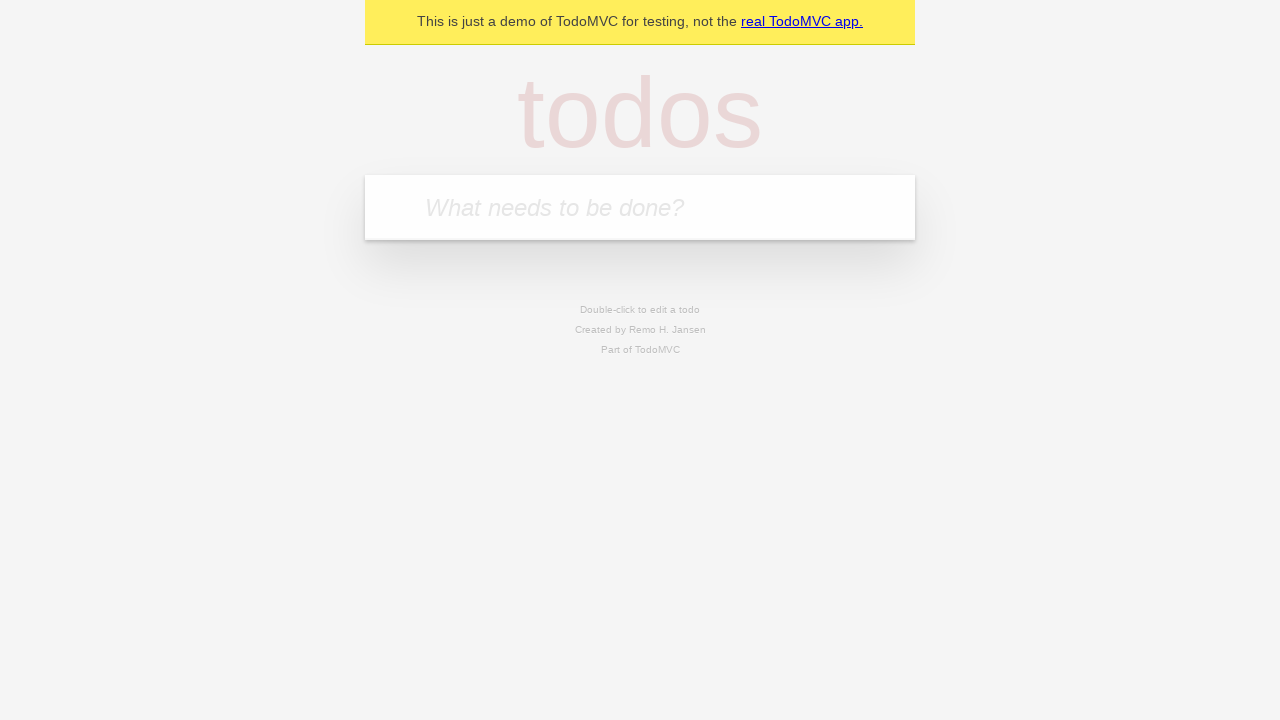

Filled todo input with 'buy some cheese' on internal:attr=[placeholder="What needs to be done?"i]
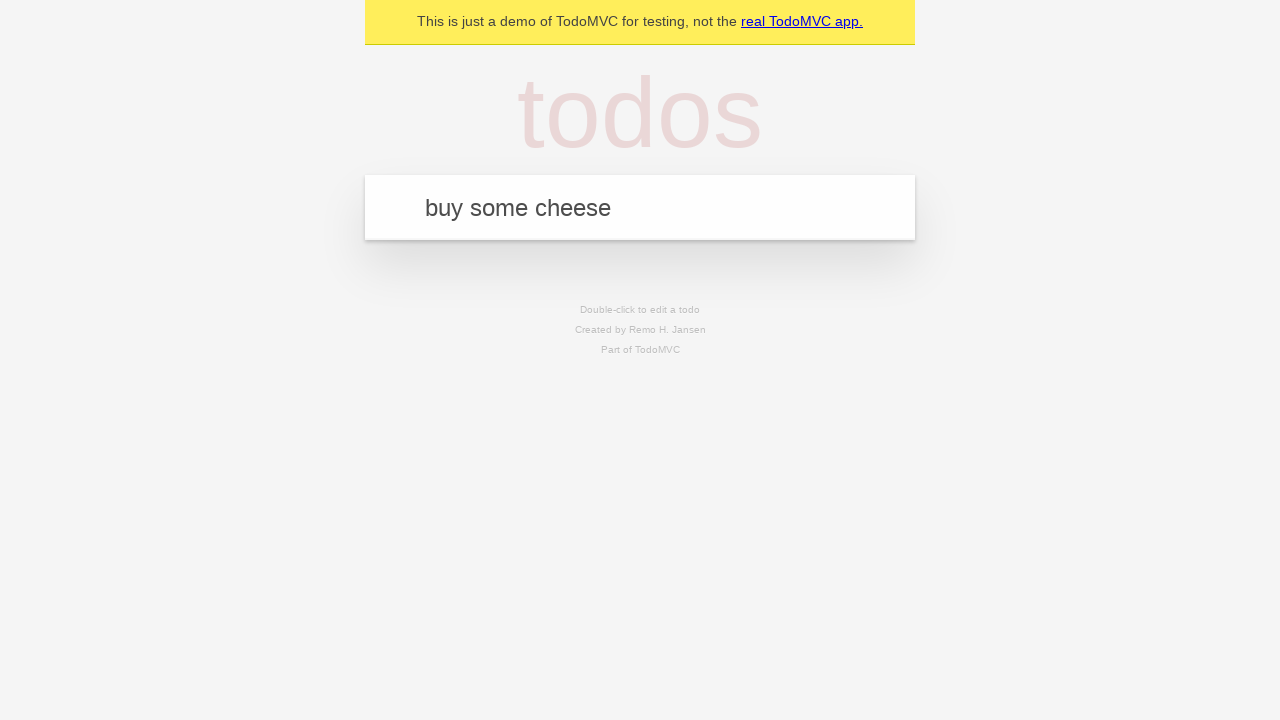

Pressed Enter to add todo 'buy some cheese' on internal:attr=[placeholder="What needs to be done?"i]
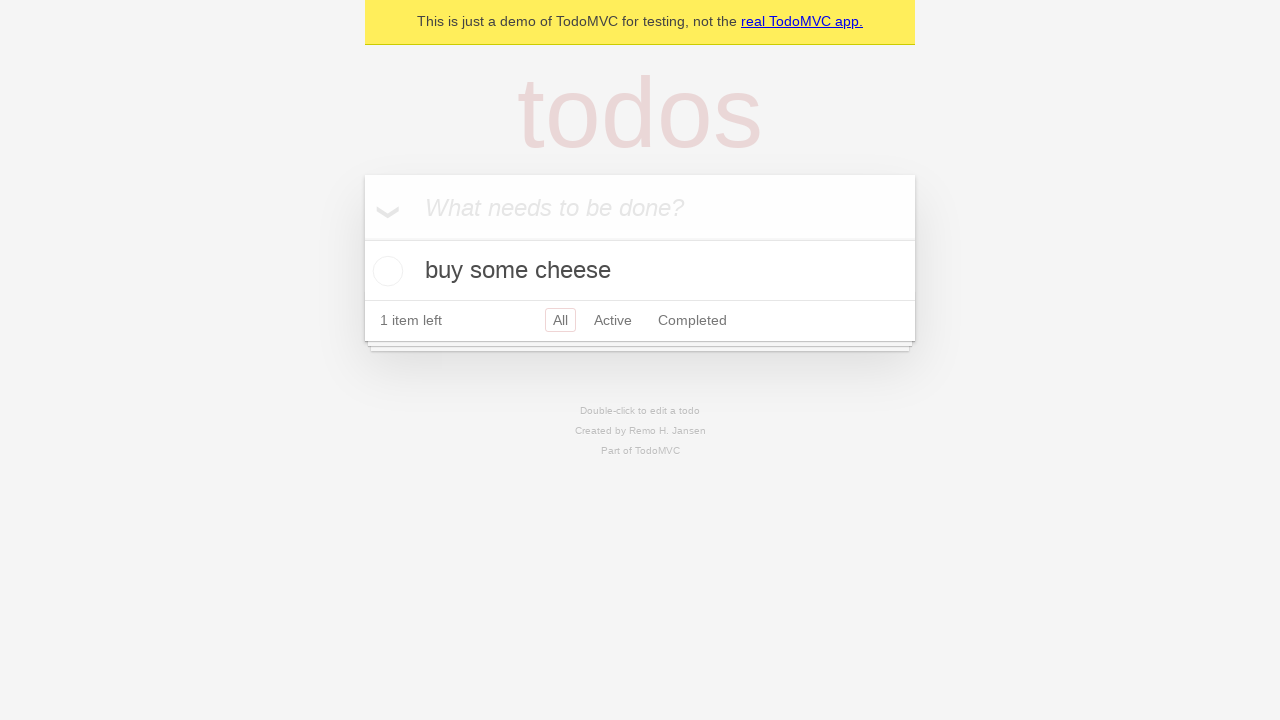

Filled todo input with 'feed the cat' on internal:attr=[placeholder="What needs to be done?"i]
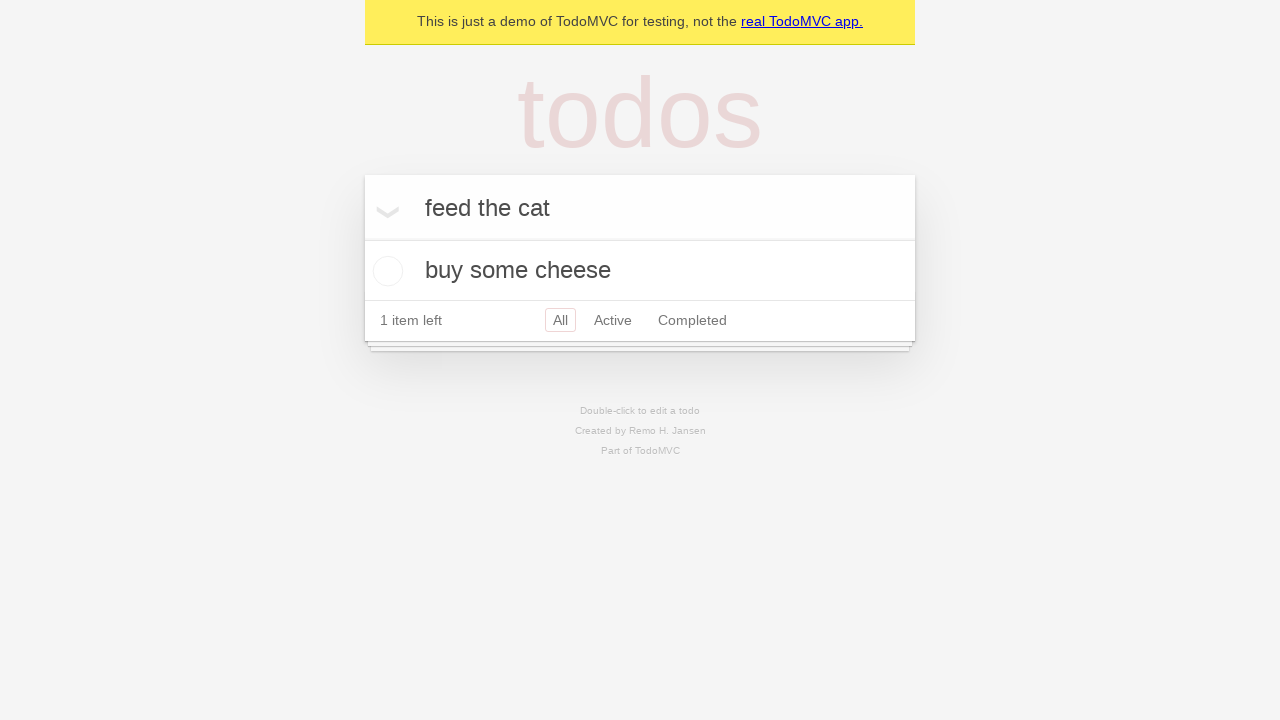

Pressed Enter to add todo 'feed the cat' on internal:attr=[placeholder="What needs to be done?"i]
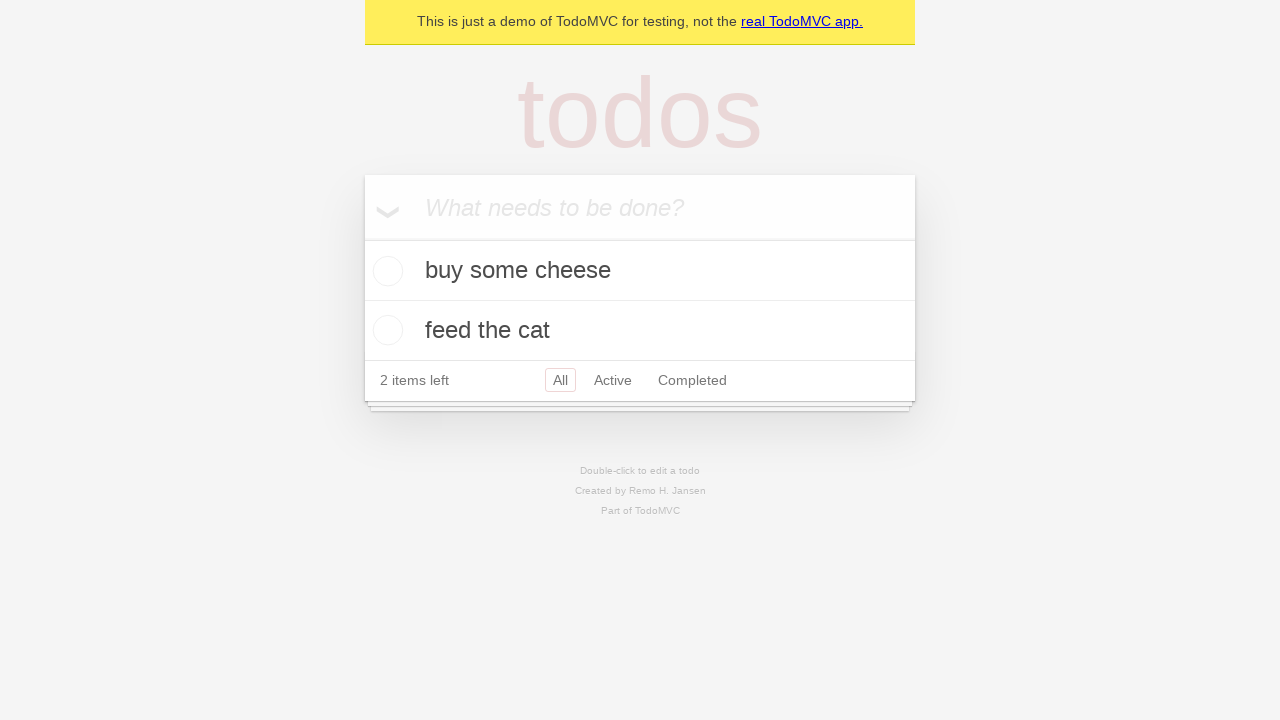

Located first todo item checkbox
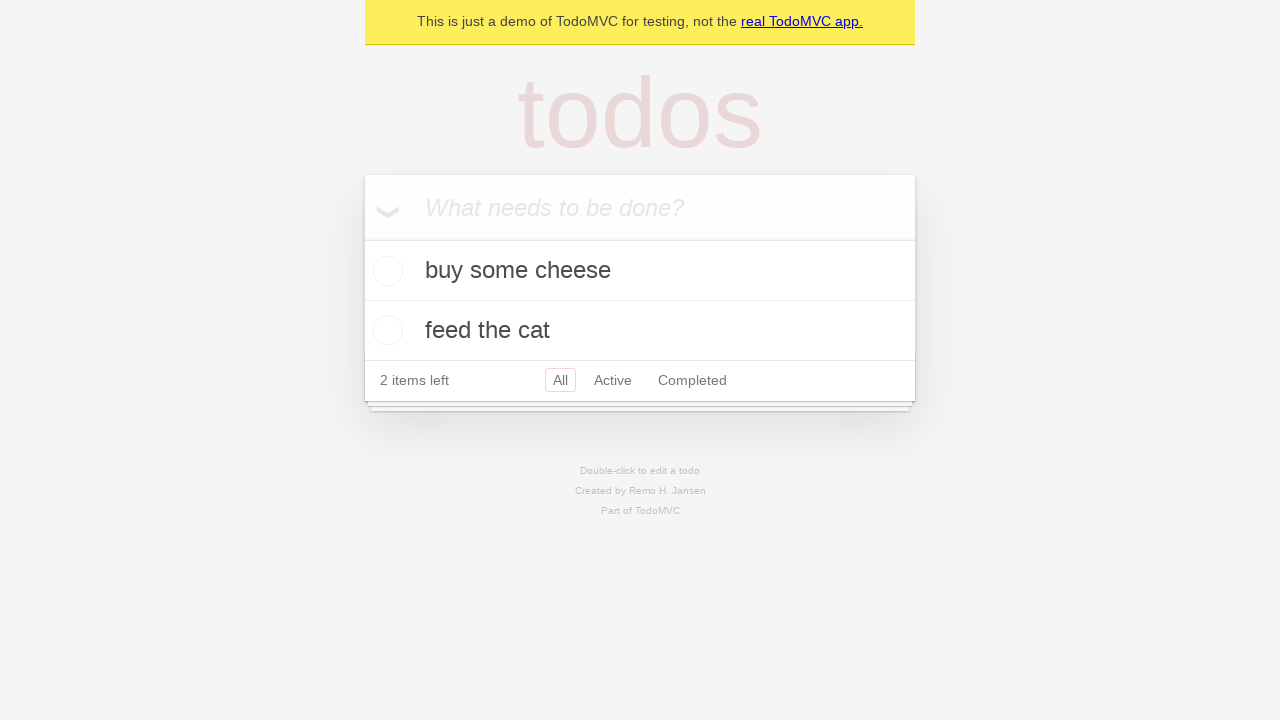

Checked first todo item at (385, 271) on internal:testid=[data-testid="todo-item"s] >> nth=0 >> internal:role=checkbox
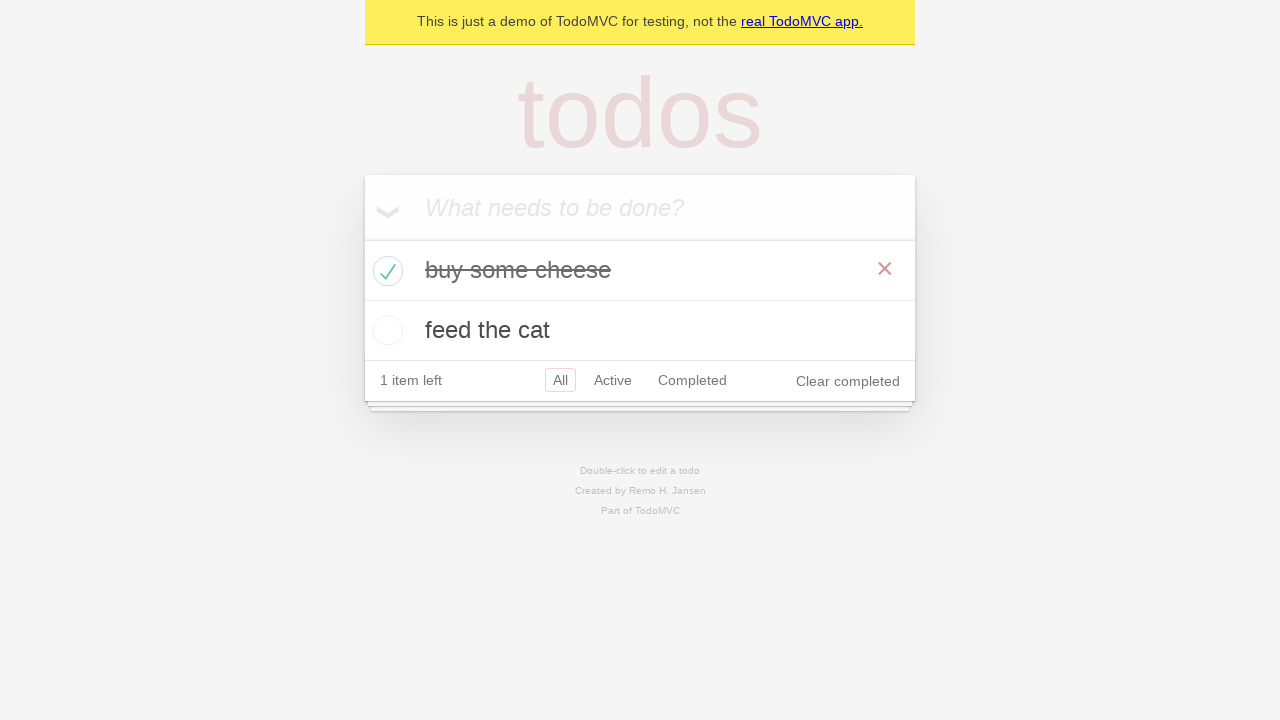

Reloaded page to test data persistence
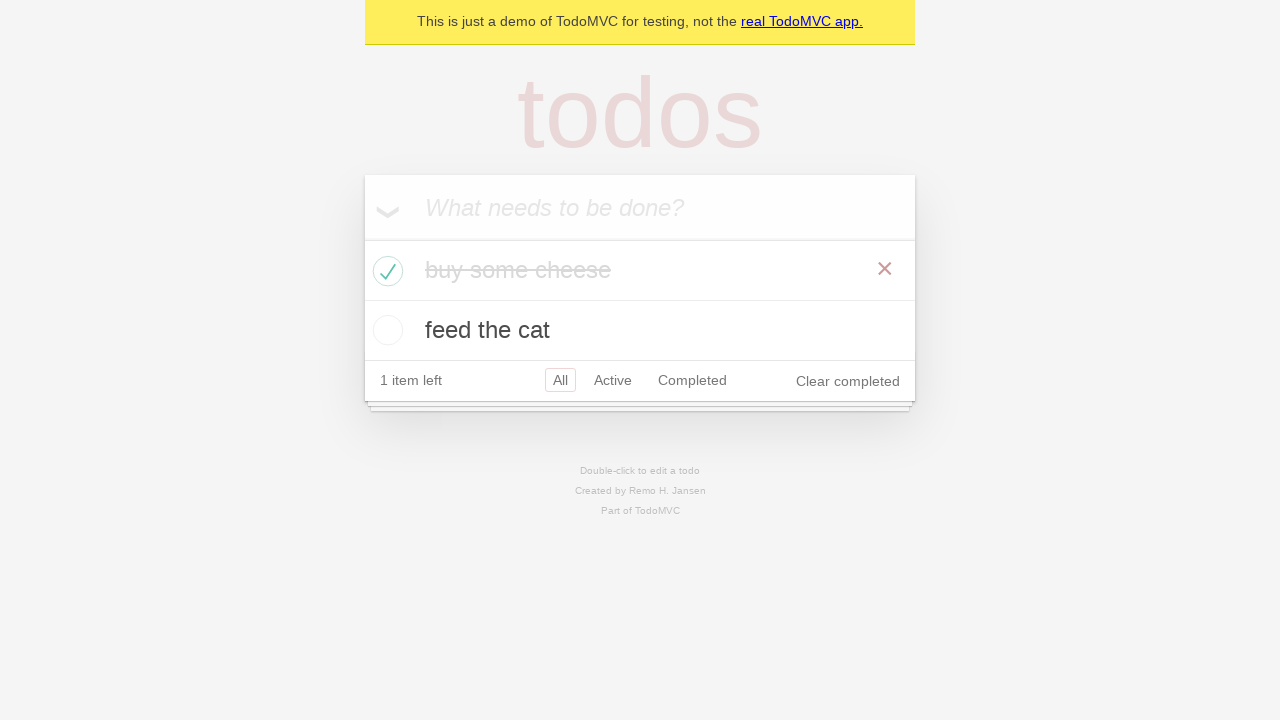

Todo items loaded after page reload - data persisted
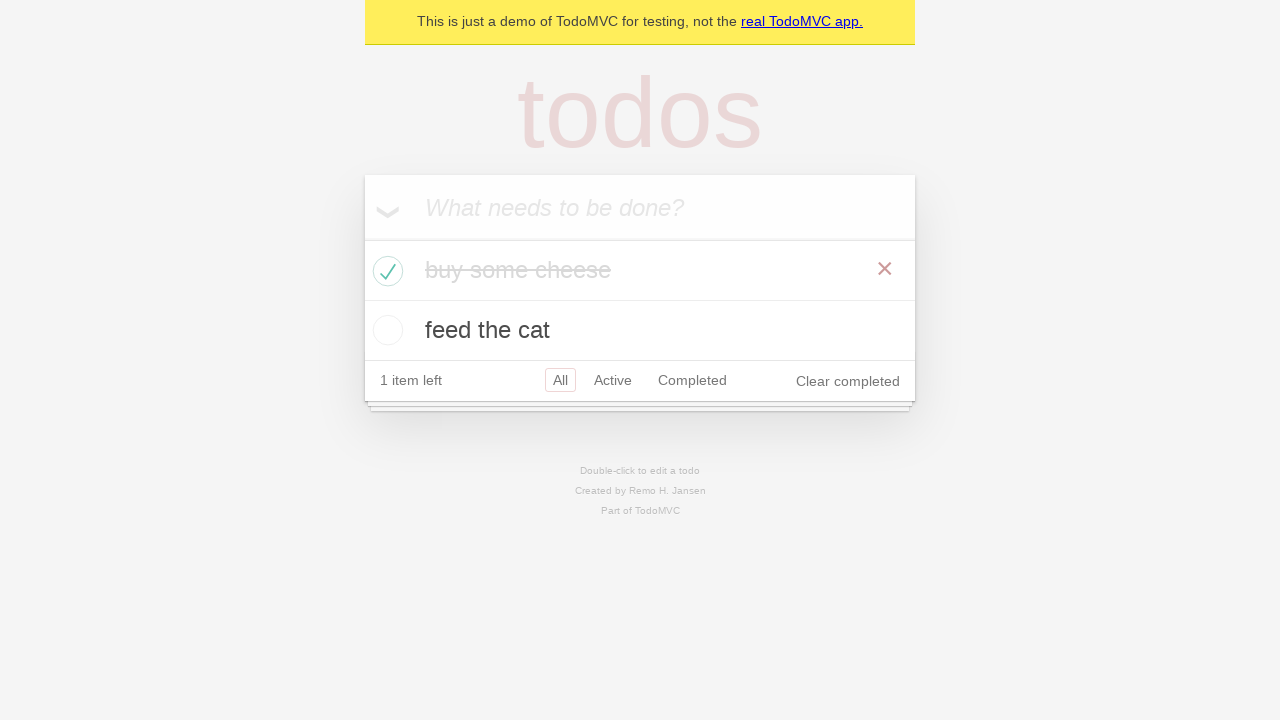

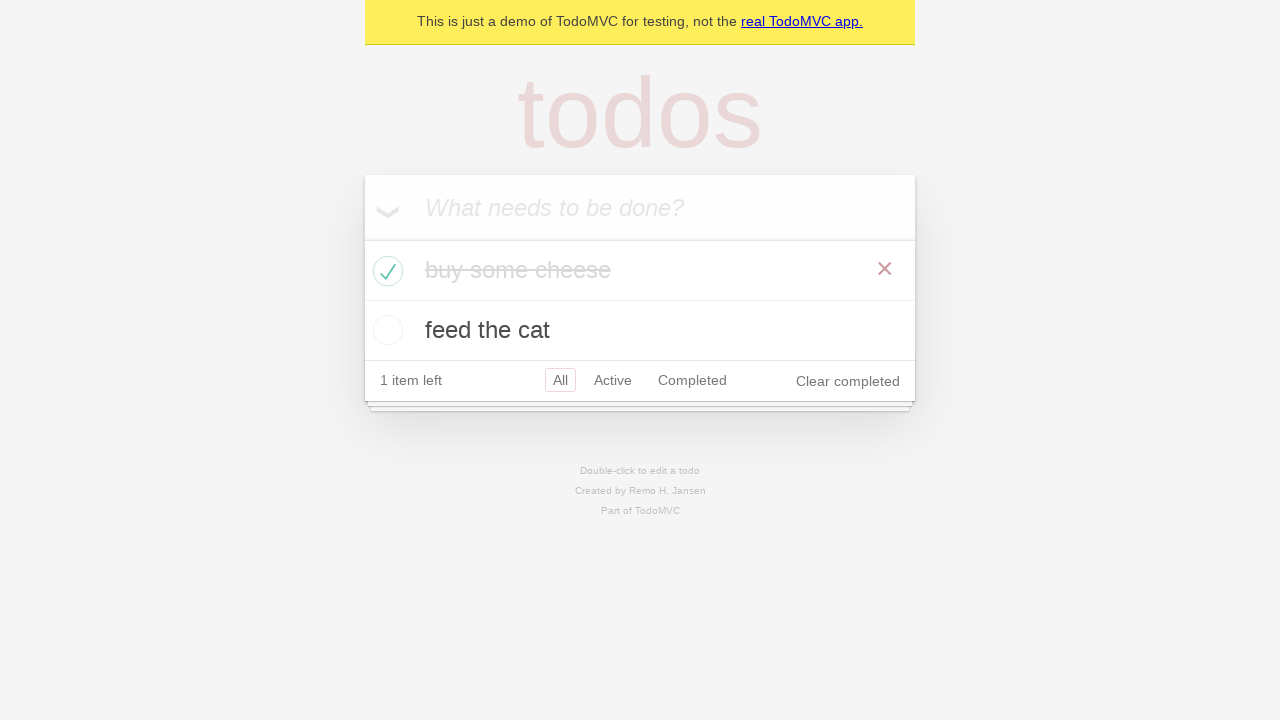